Tests multi-select dropdown functionality by selecting options by index and visible text, deselecting options, iterating through all options to select them, and then deselecting all options.

Starting URL: https://syntaxprojects.com/basic-select-dropdown-demo.php

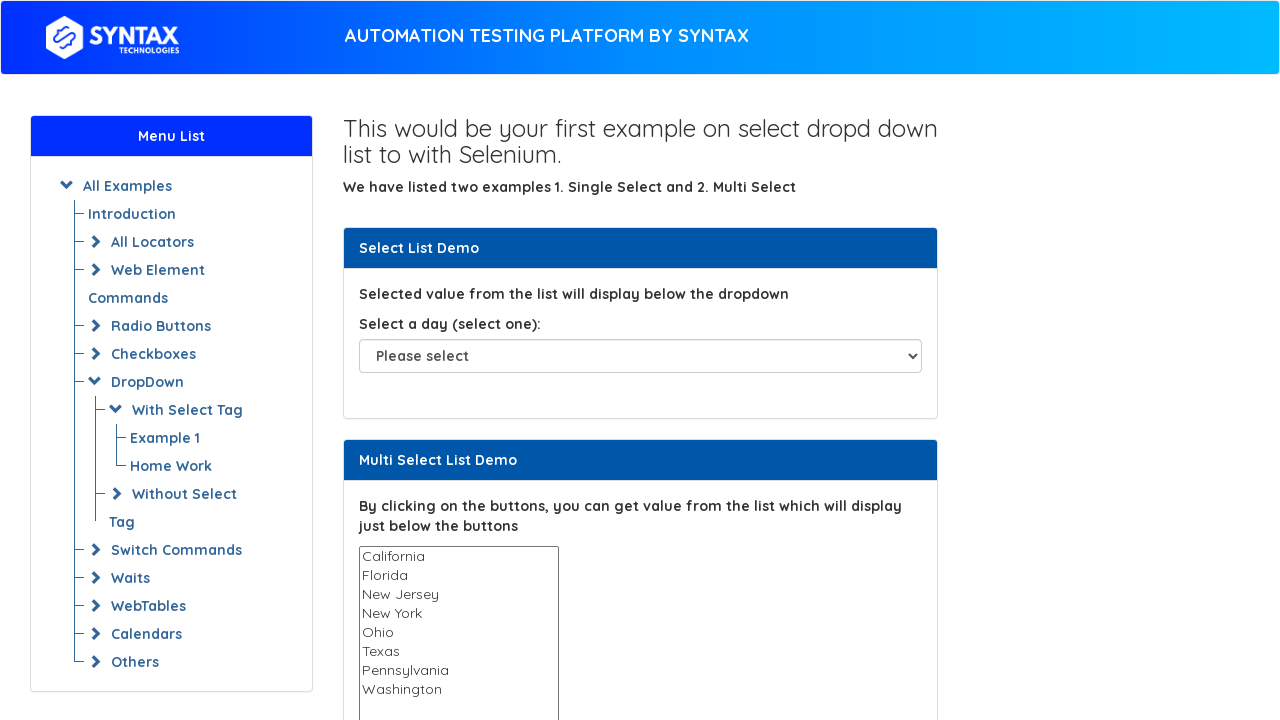

Selected option at index 3 from multi-select dropdown on select#multi-select
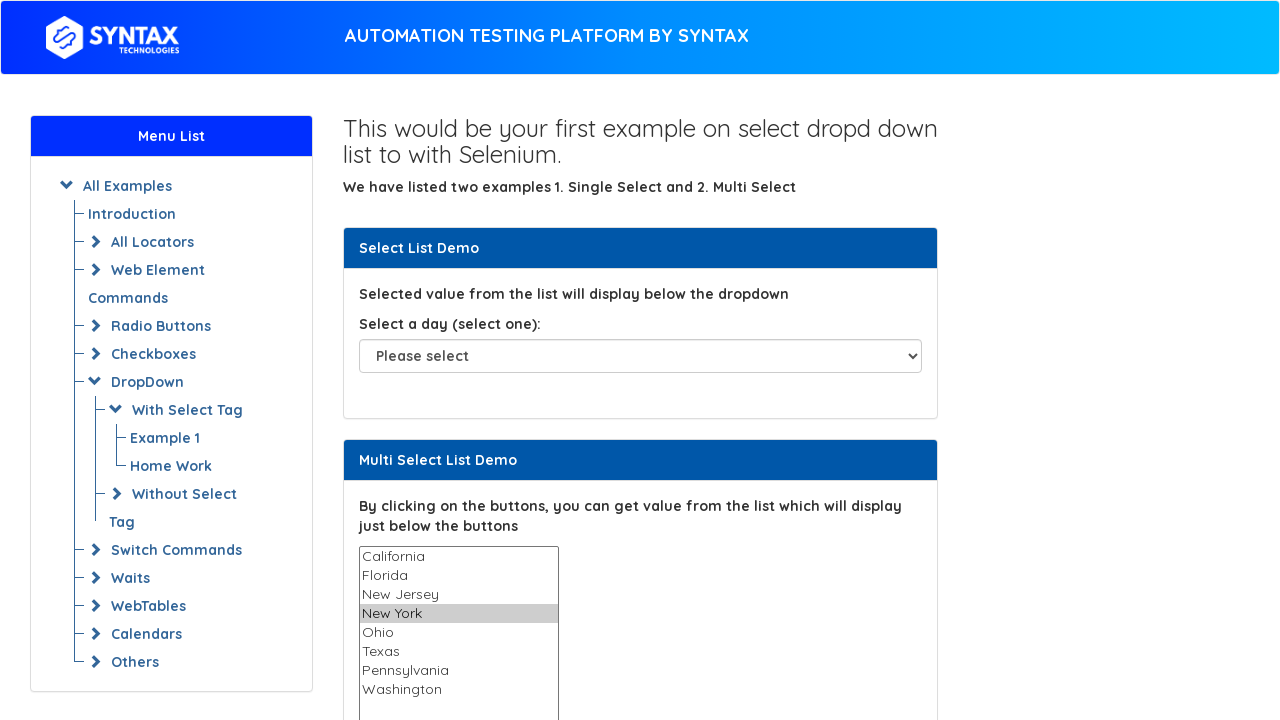

Selected 'Texas' option by visible text from multi-select dropdown on select#multi-select
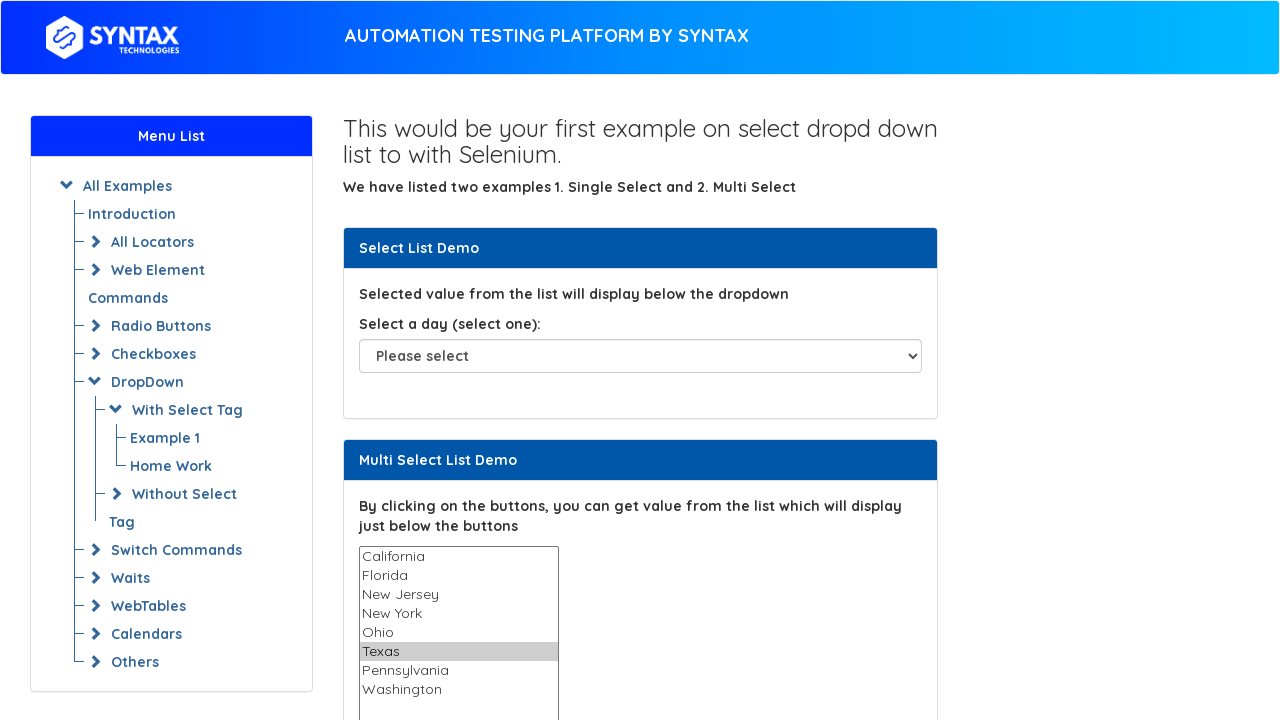

Waited 1 second to observe selection
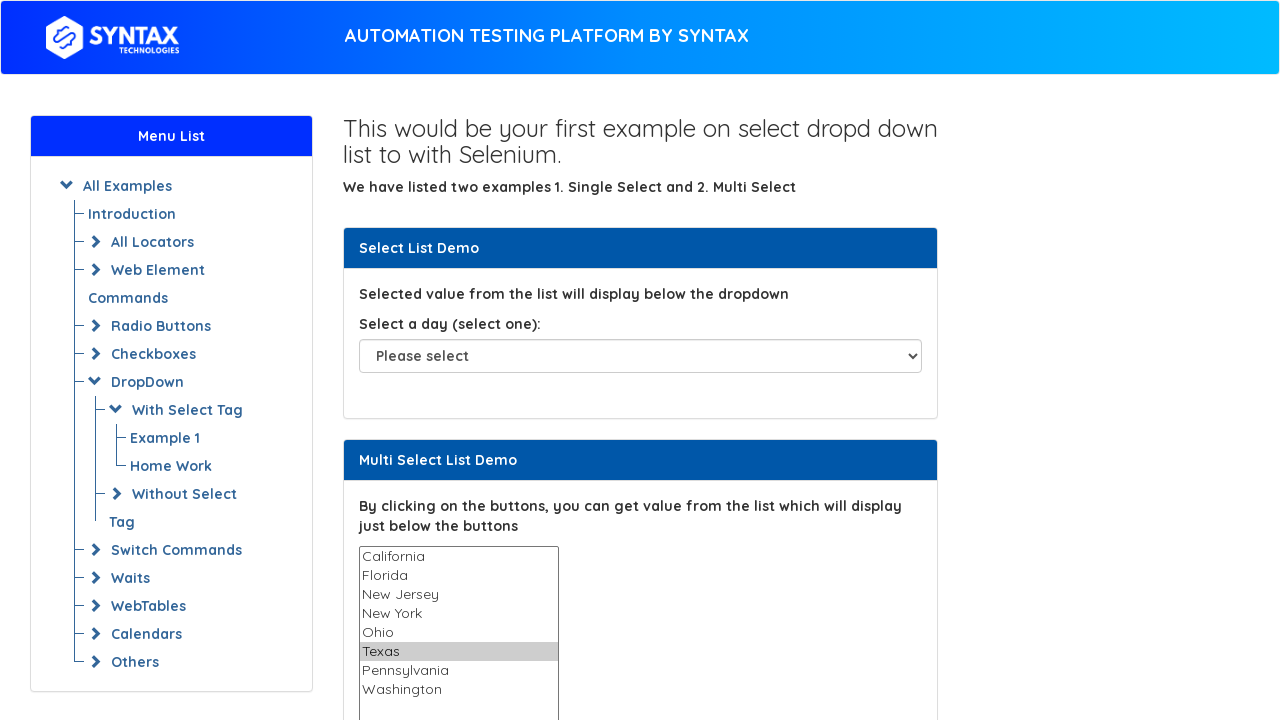

Deselected previous options and selected only 'Texas' on select#multi-select
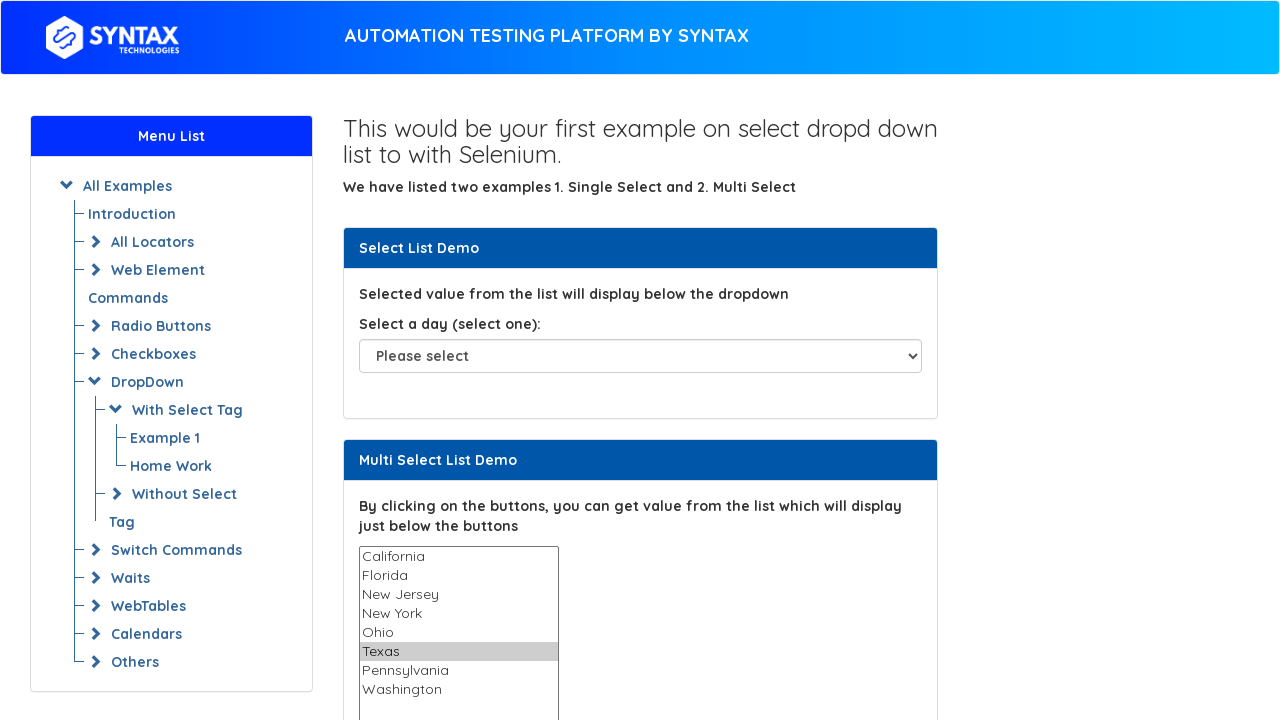

Retrieved all options from multi-select dropdown
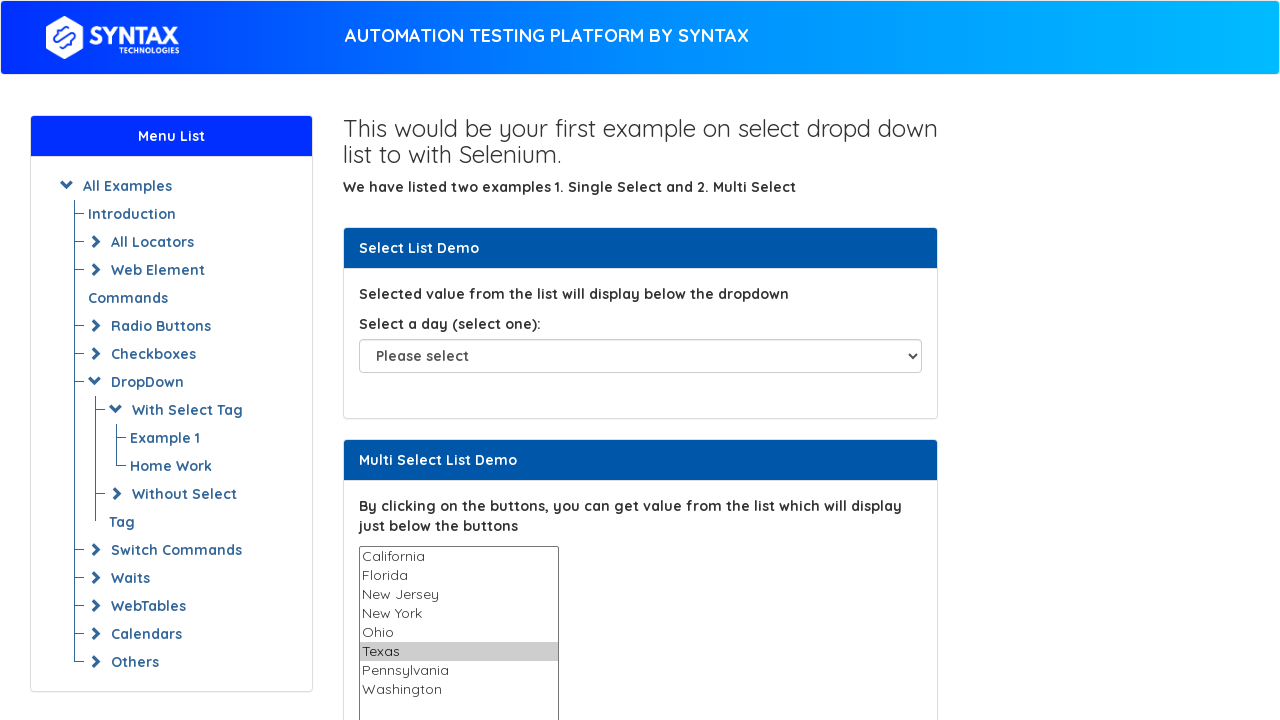

Selected all options in multi-select dropdown simultaneously on select#multi-select
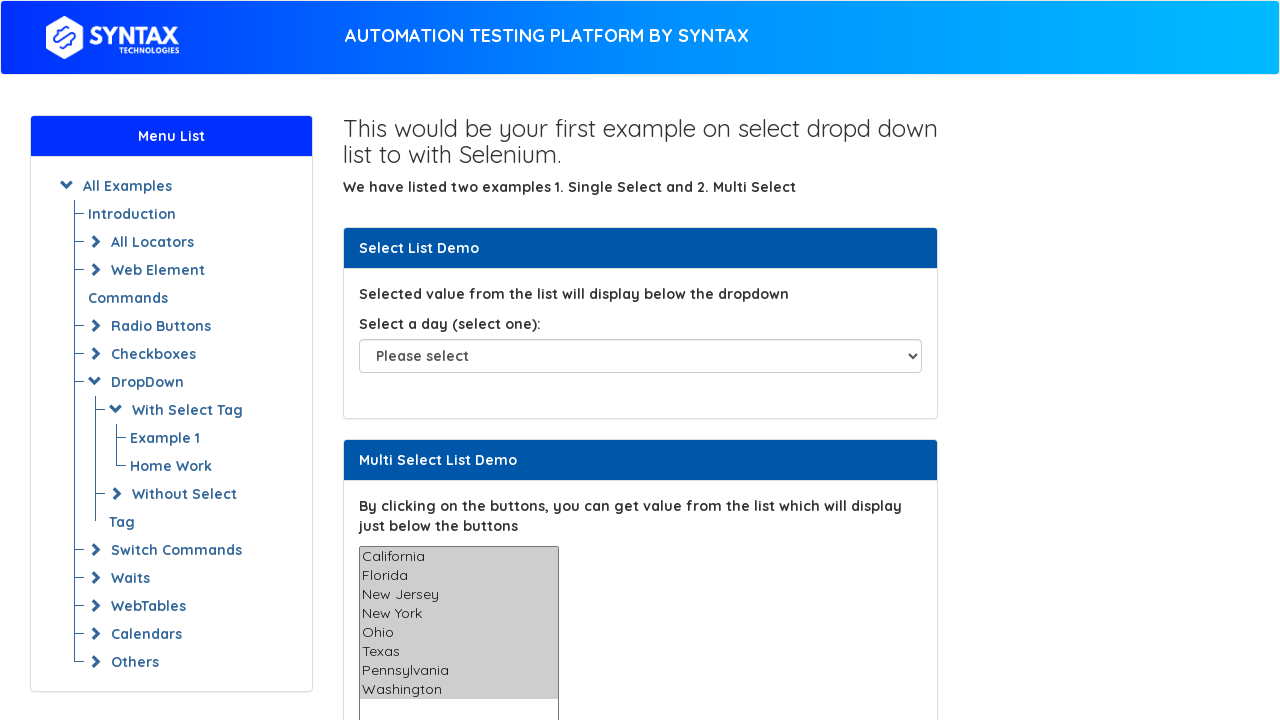

Waited 1 second to observe all selected options
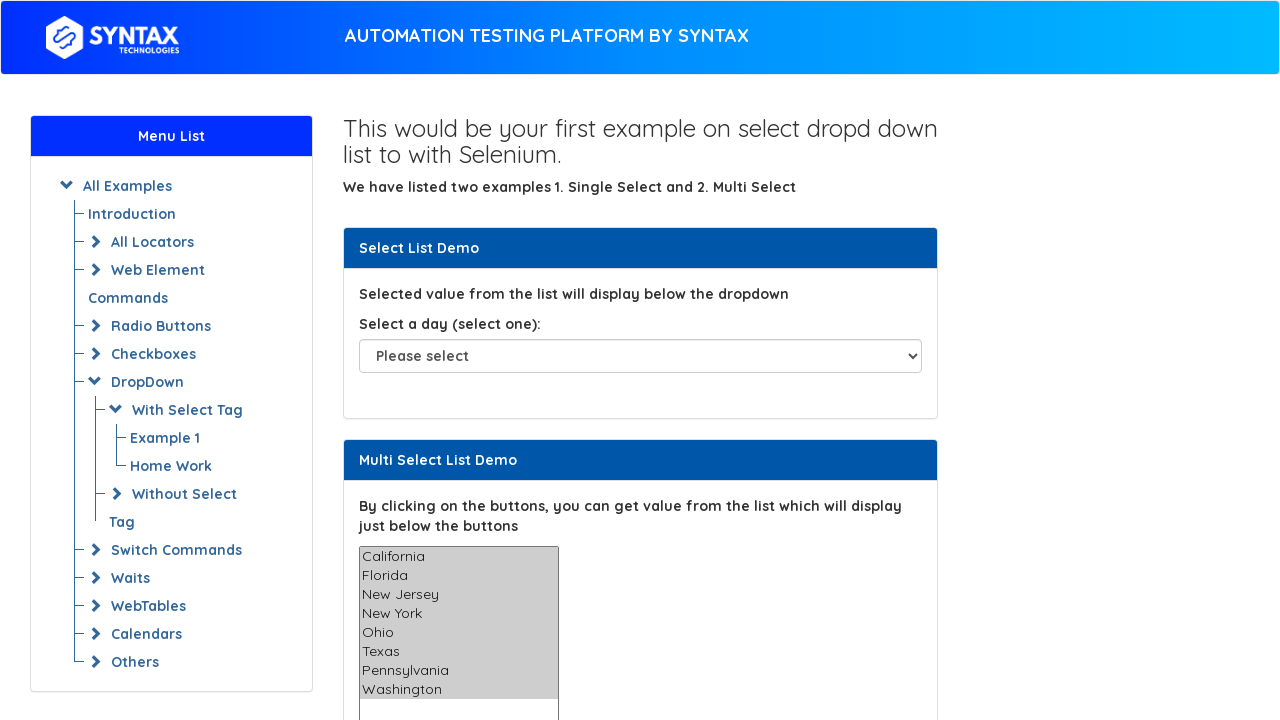

Deselected all options from multi-select dropdown on select#multi-select
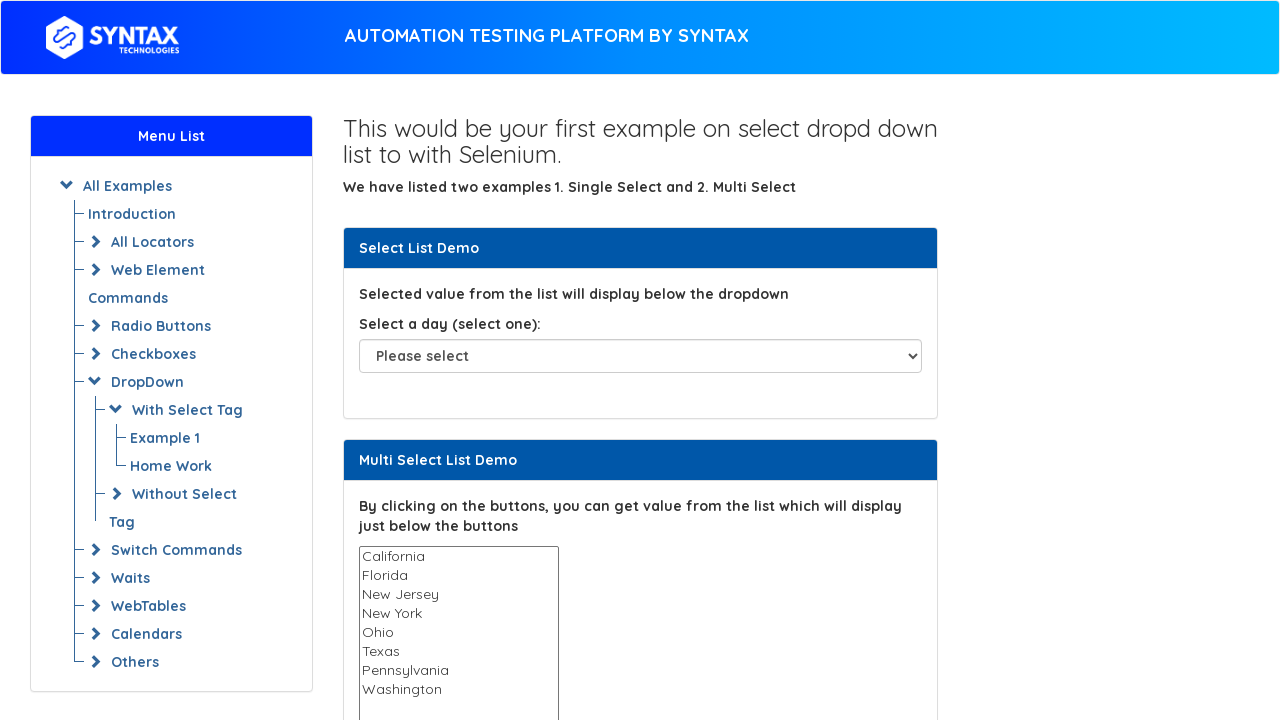

Verified dropdown has 'multiple' attribute set
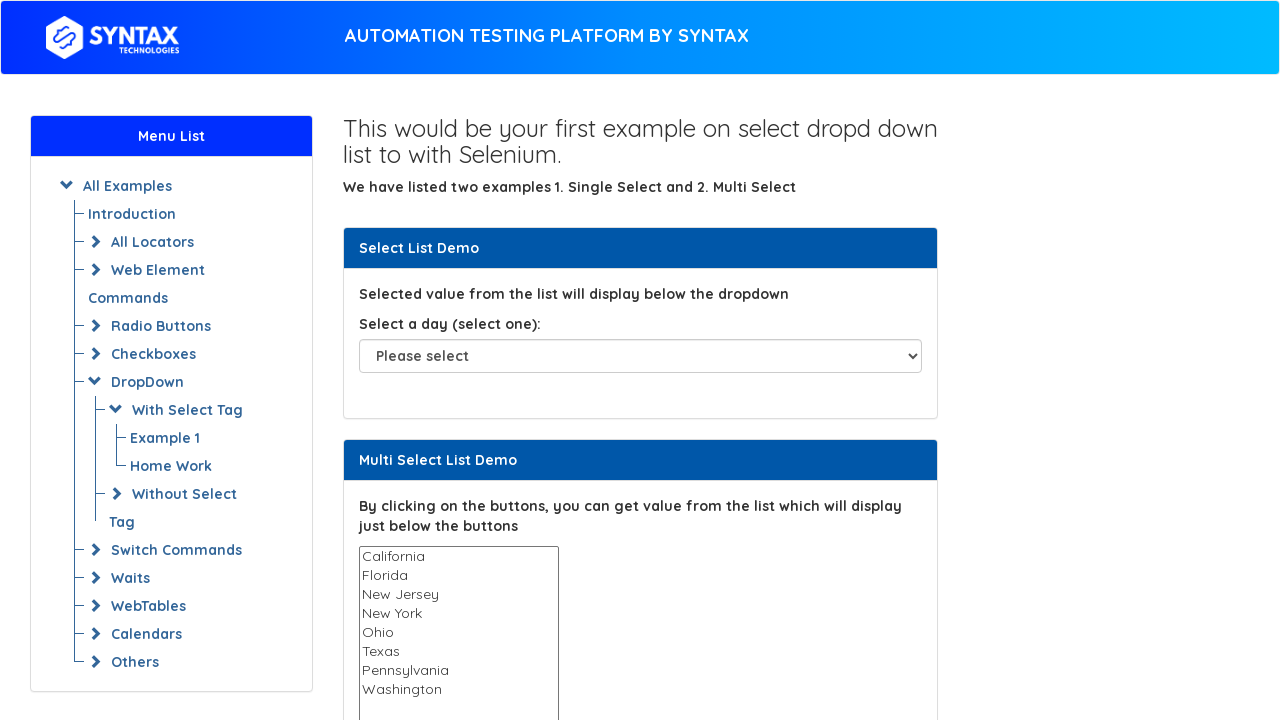

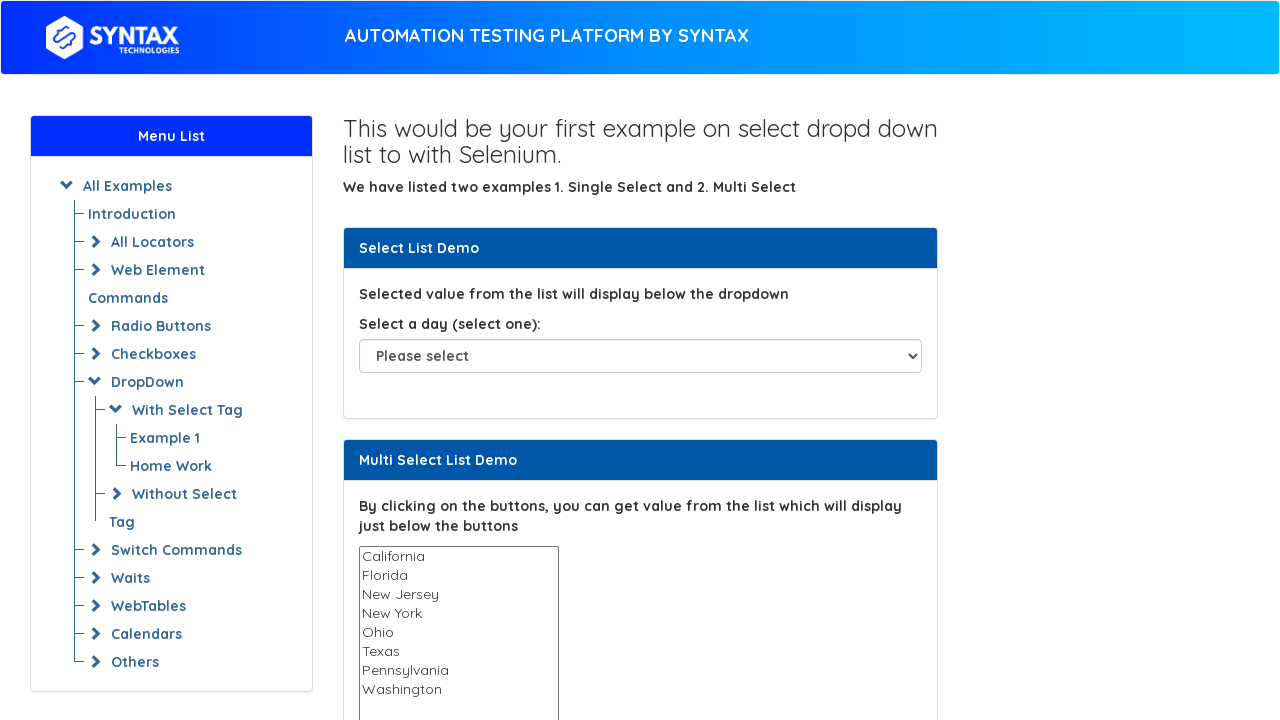